Tests a Fitness Reminder PWA application by navigating through the onboarding flow, testing exercise buttons, checking the analytics dashboard, verifying settings page, and testing responsive design across mobile and tablet viewports.

Starting URL: https://frolicking-stardust-cd010f.netlify.app

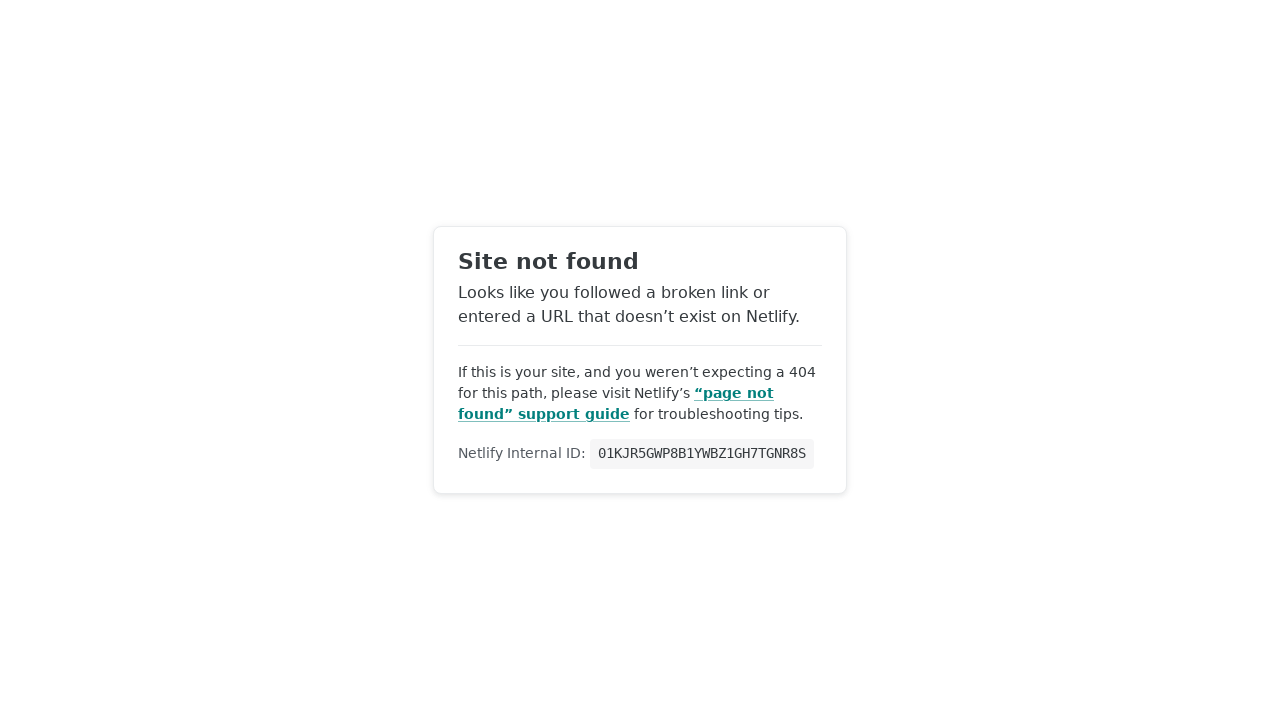

Waited for page to load with networkidle state
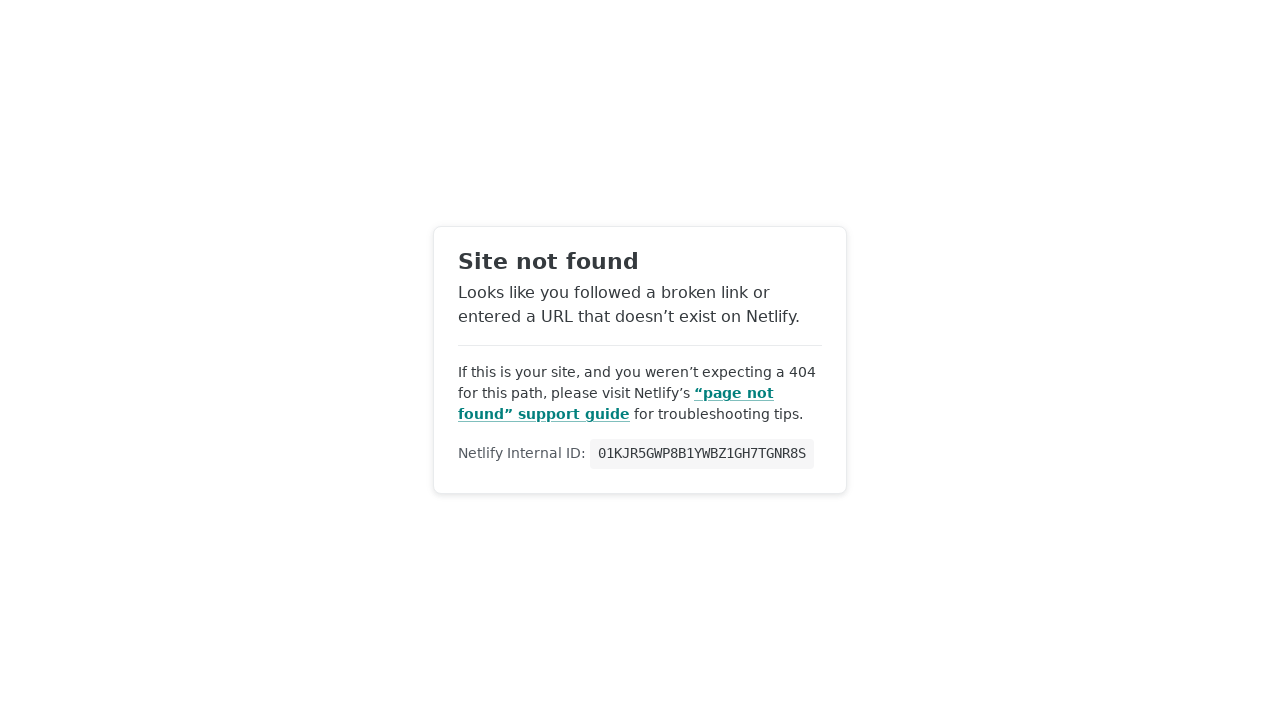

Waited 2 seconds for page initialization
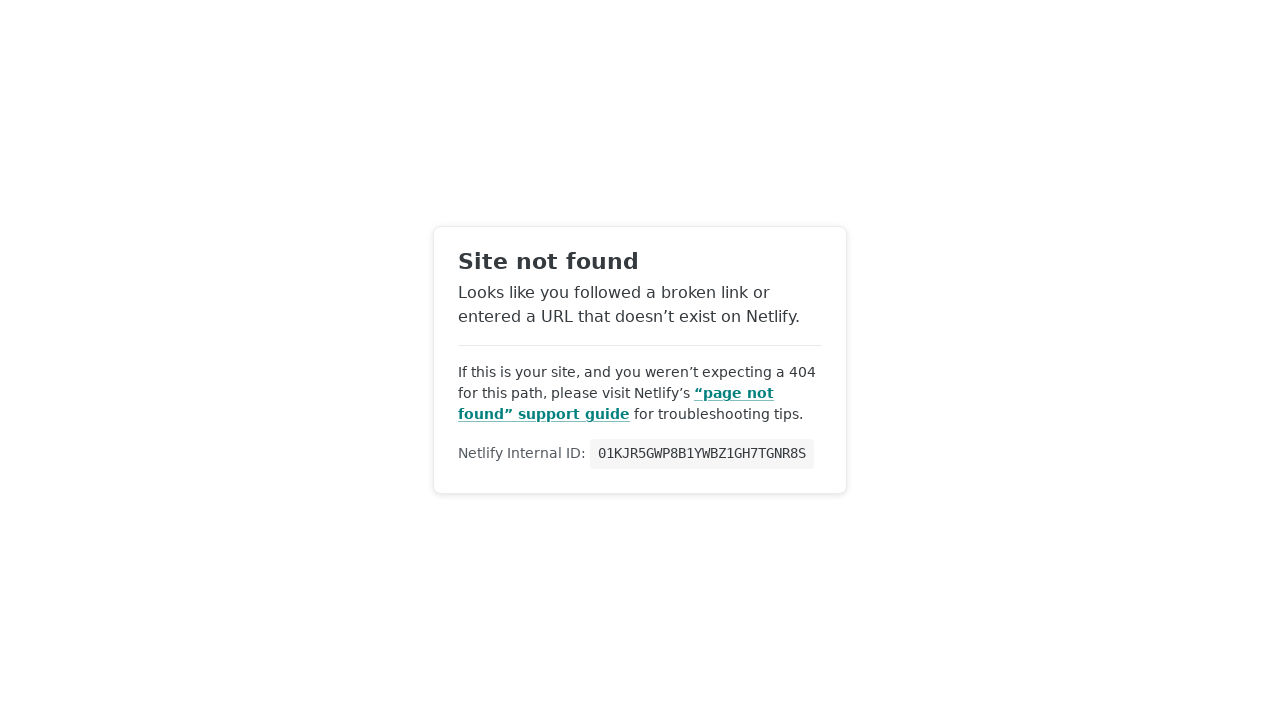

Checked for onboarding screen - found: False
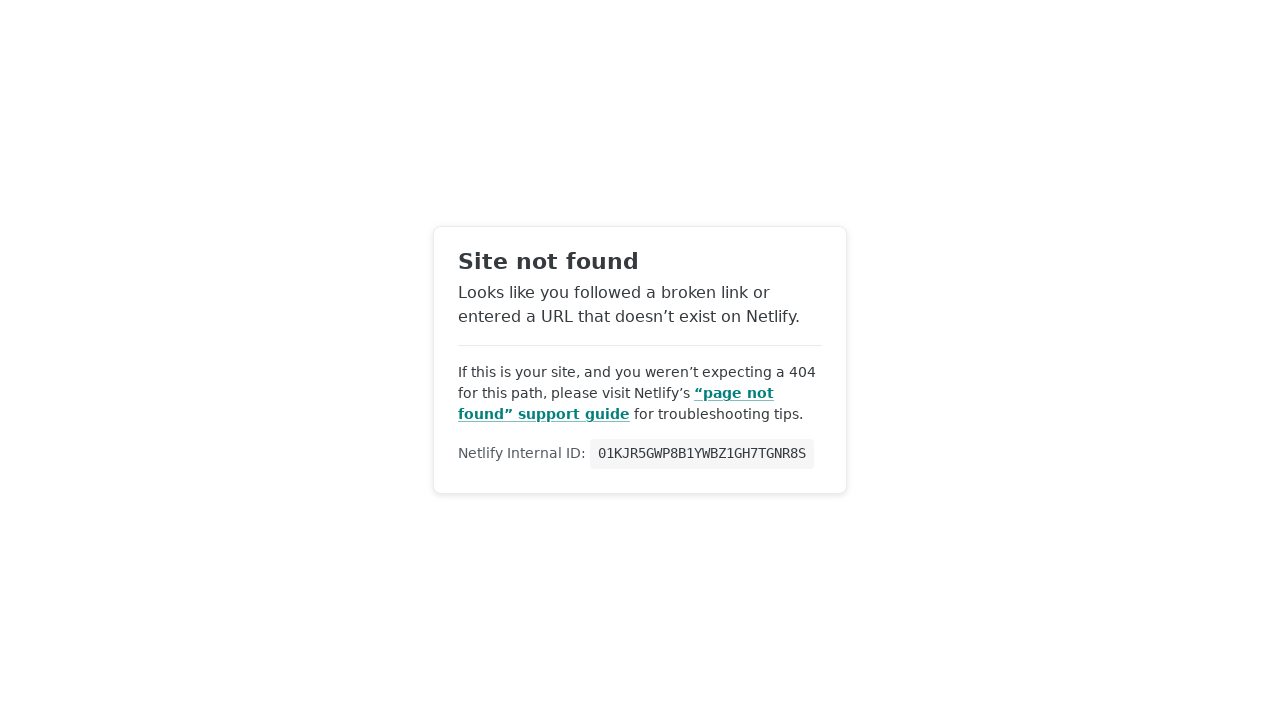

Waited 2 seconds for main app initialization
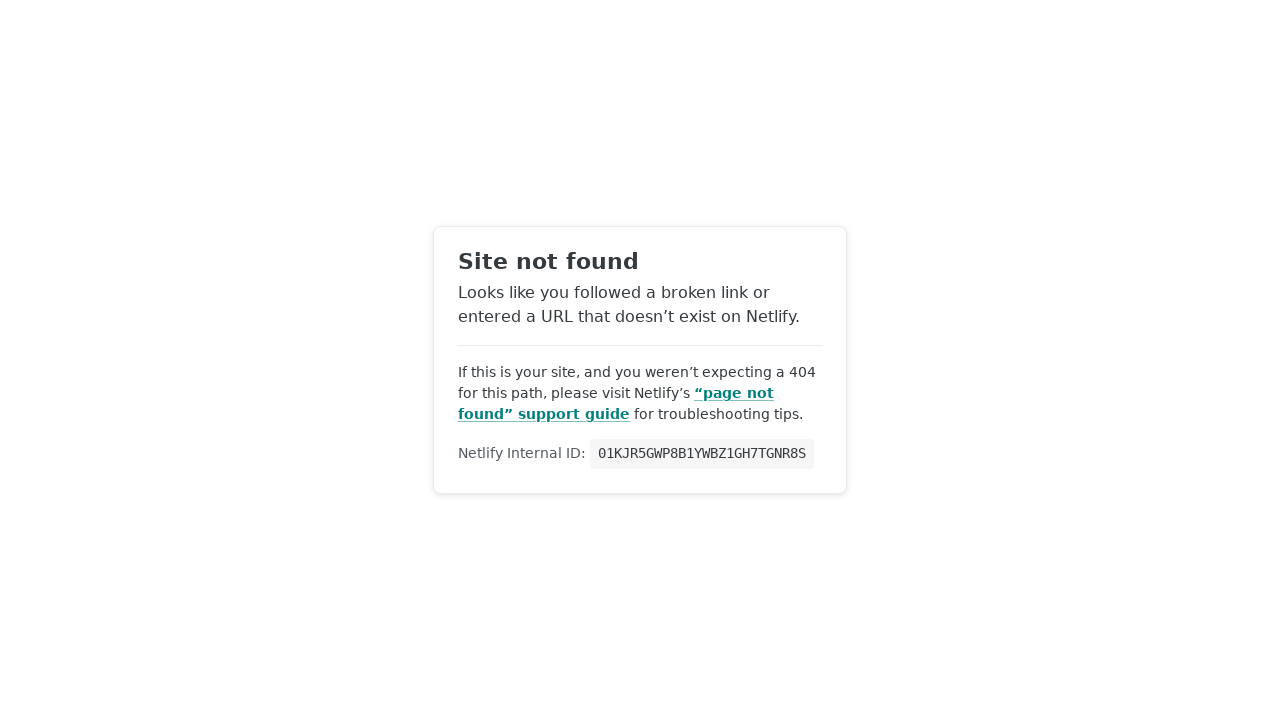

Set viewport to mobile size (375x667)
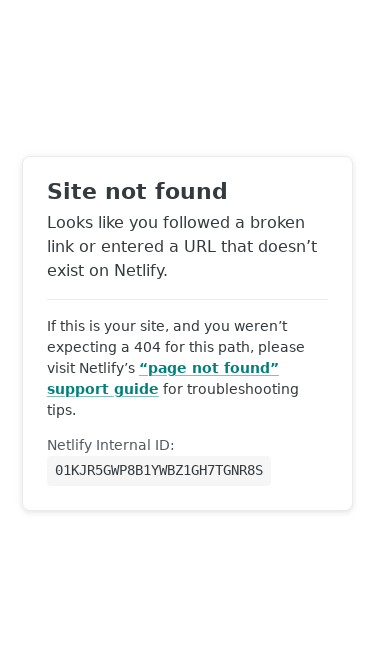

Waited 1 second for mobile layout to render
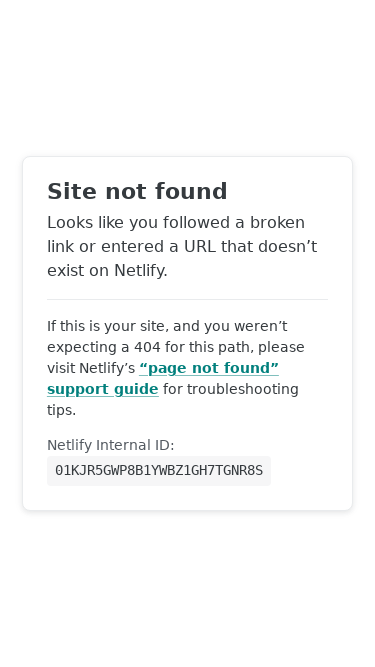

Set viewport to tablet size (768x1024)
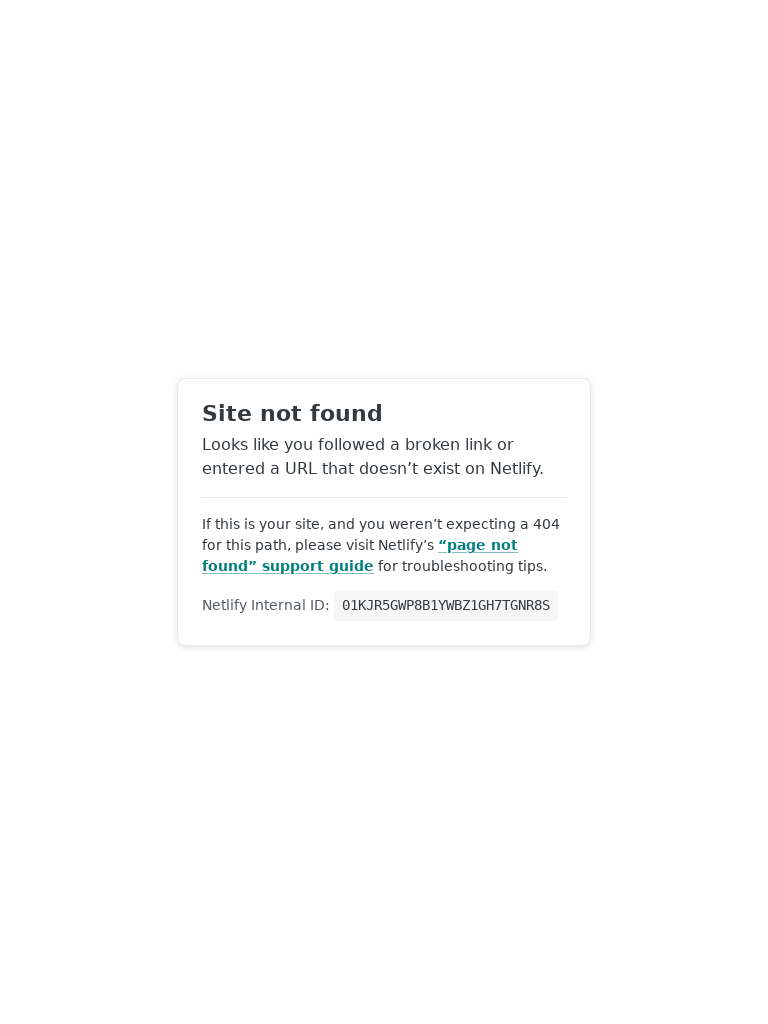

Waited 1 second for tablet layout to render
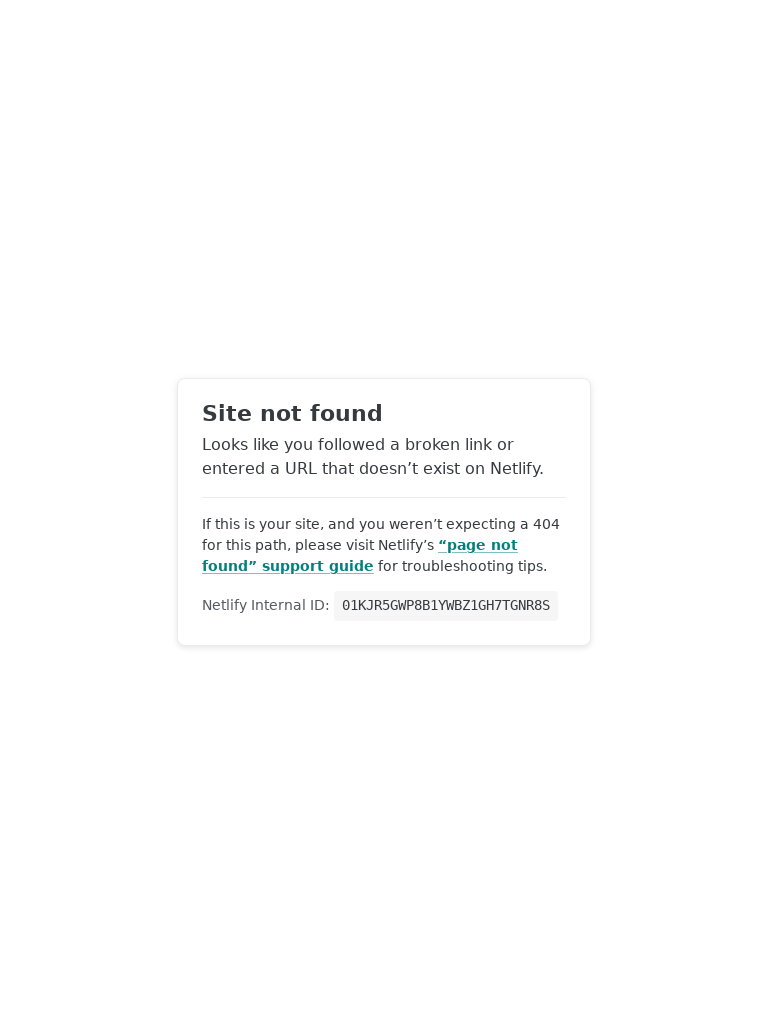

Set viewport back to desktop size (1920x1080)
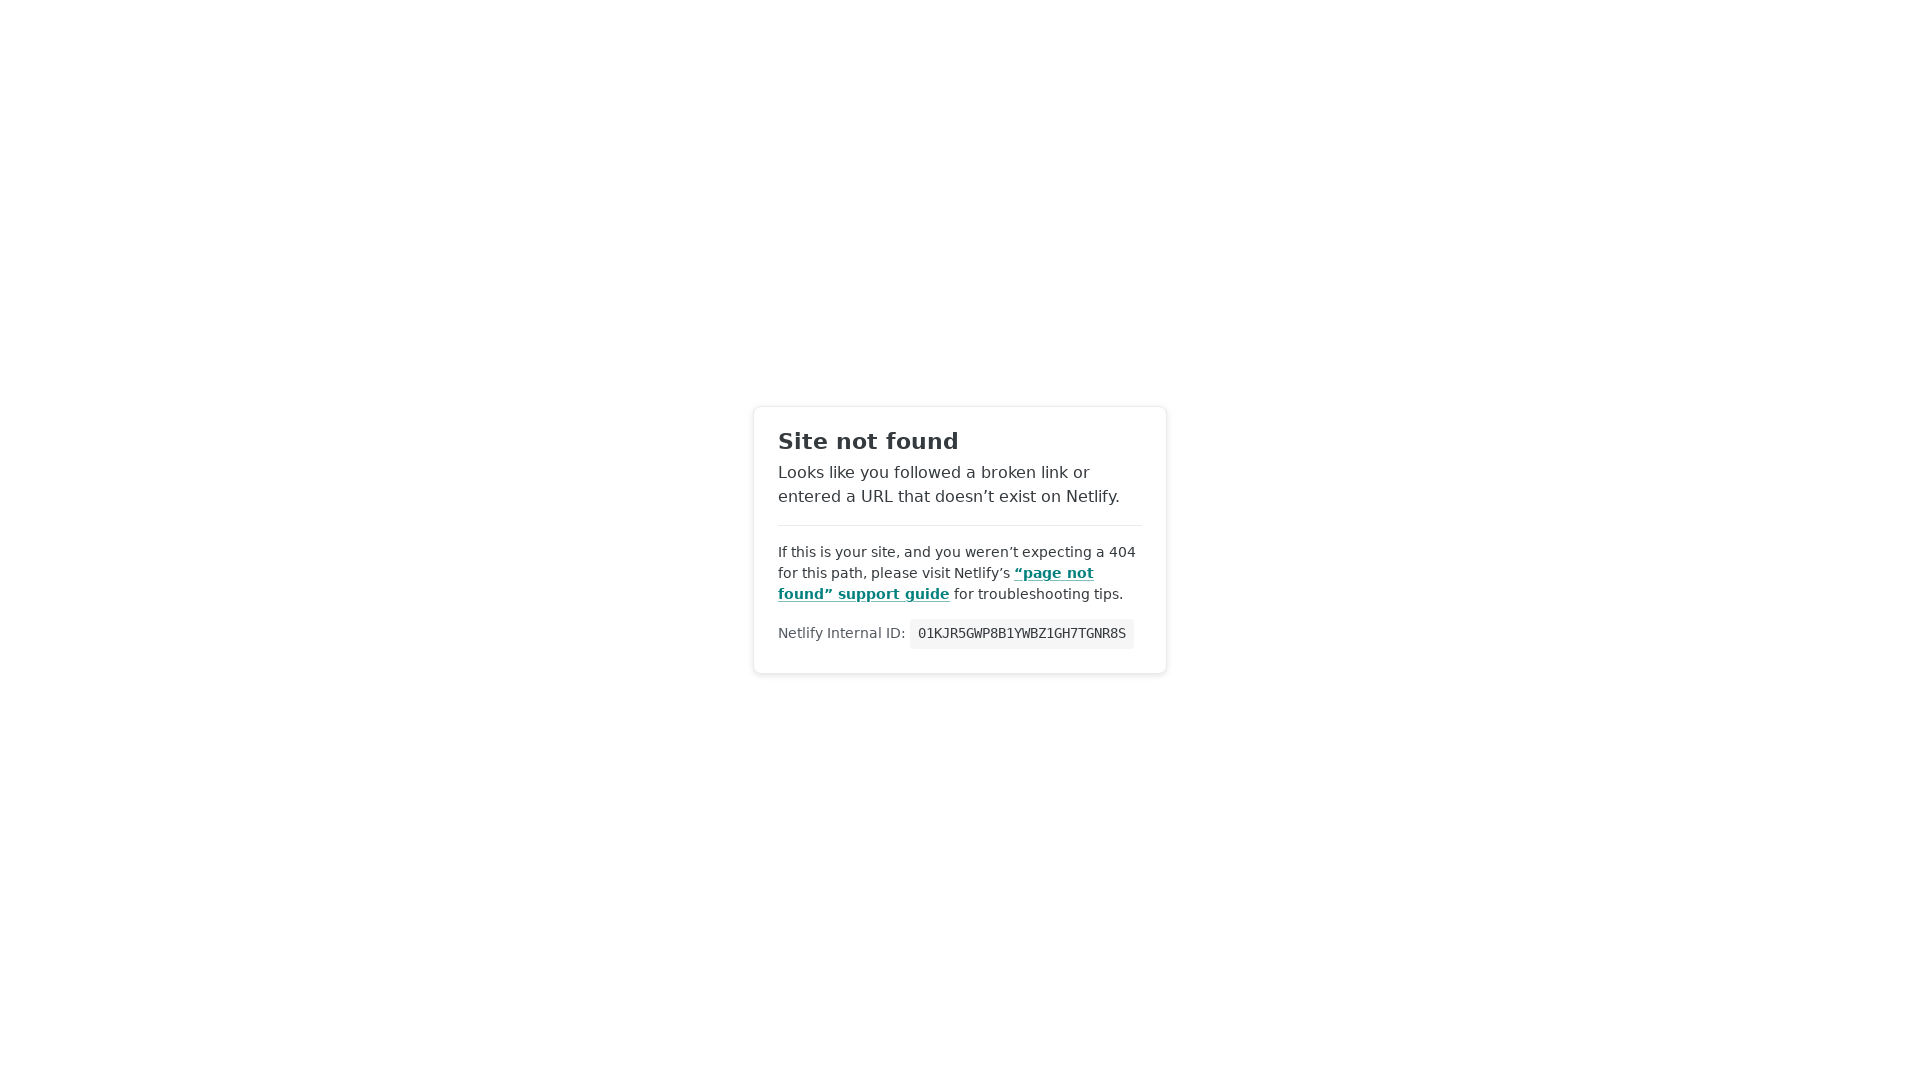

Navigated to manifest.json to verify PWA manifest
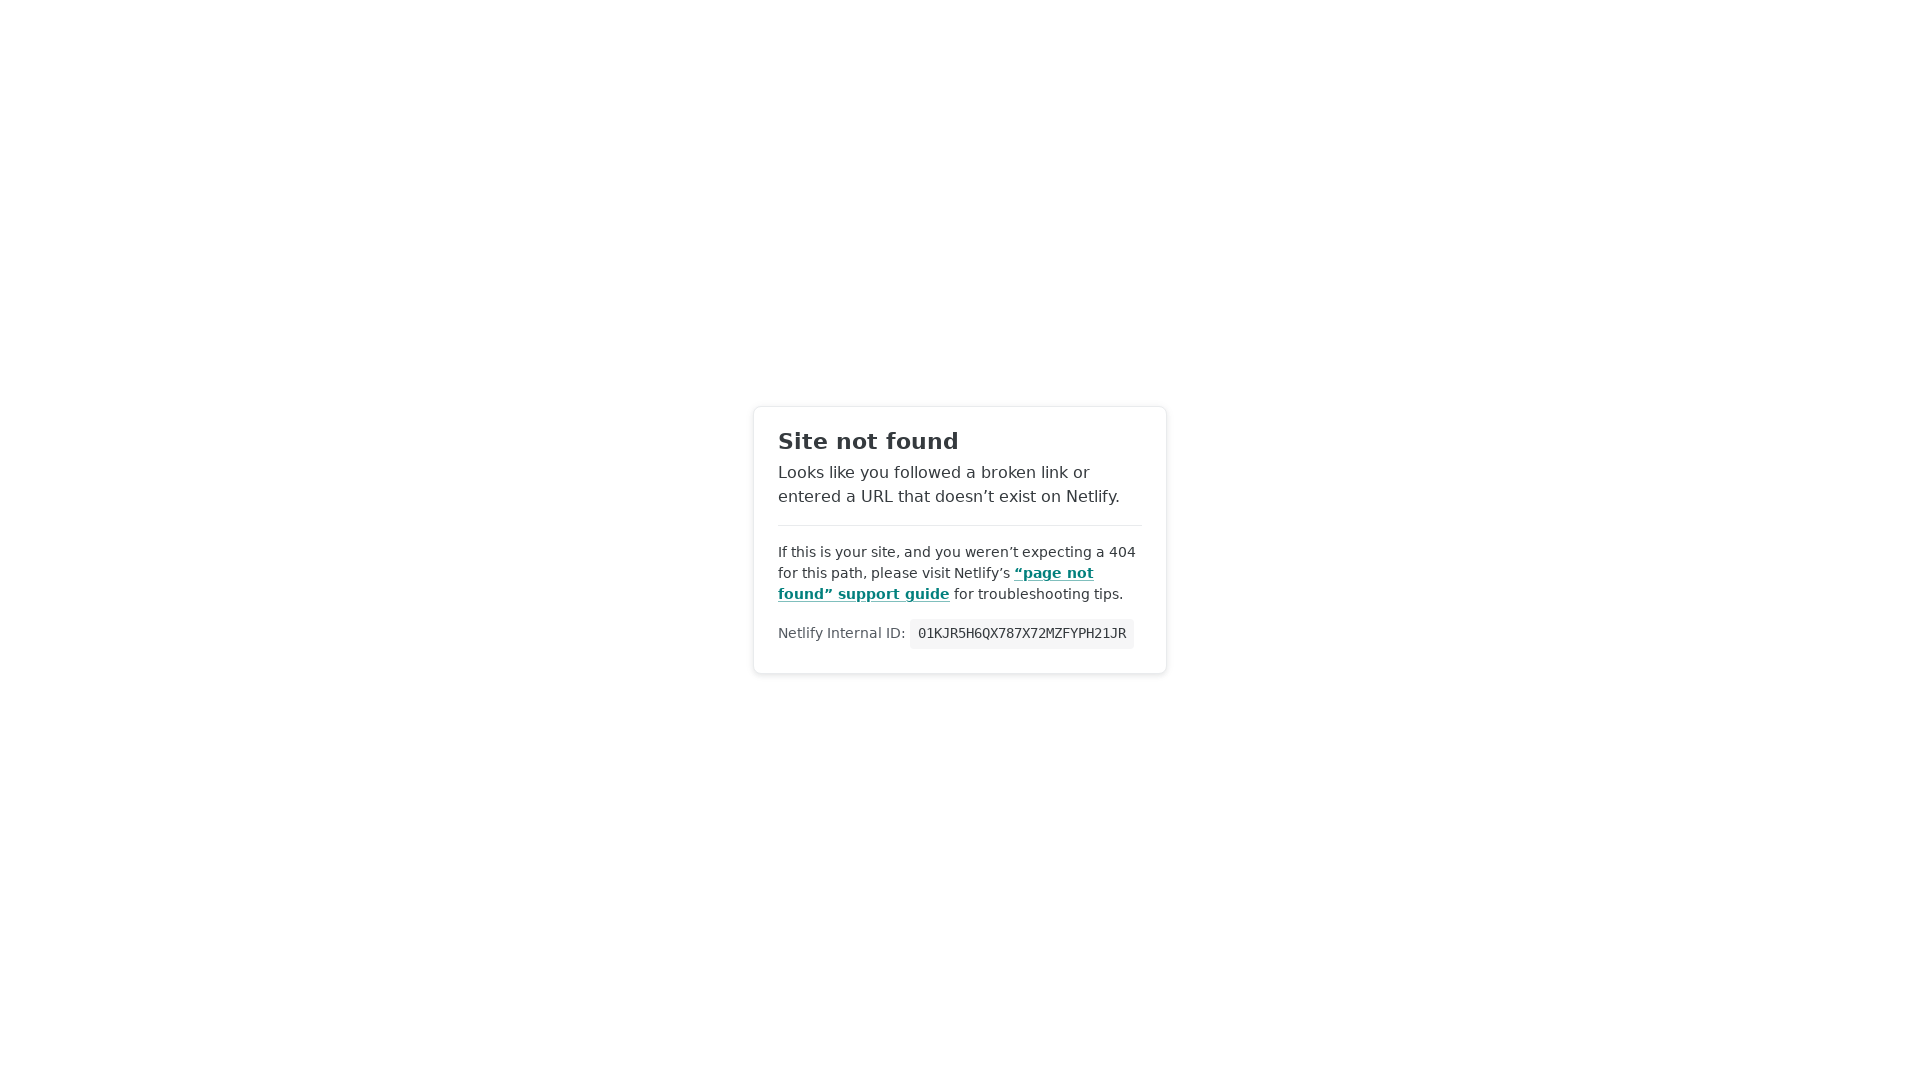

Verified PWA manifest loaded successfully
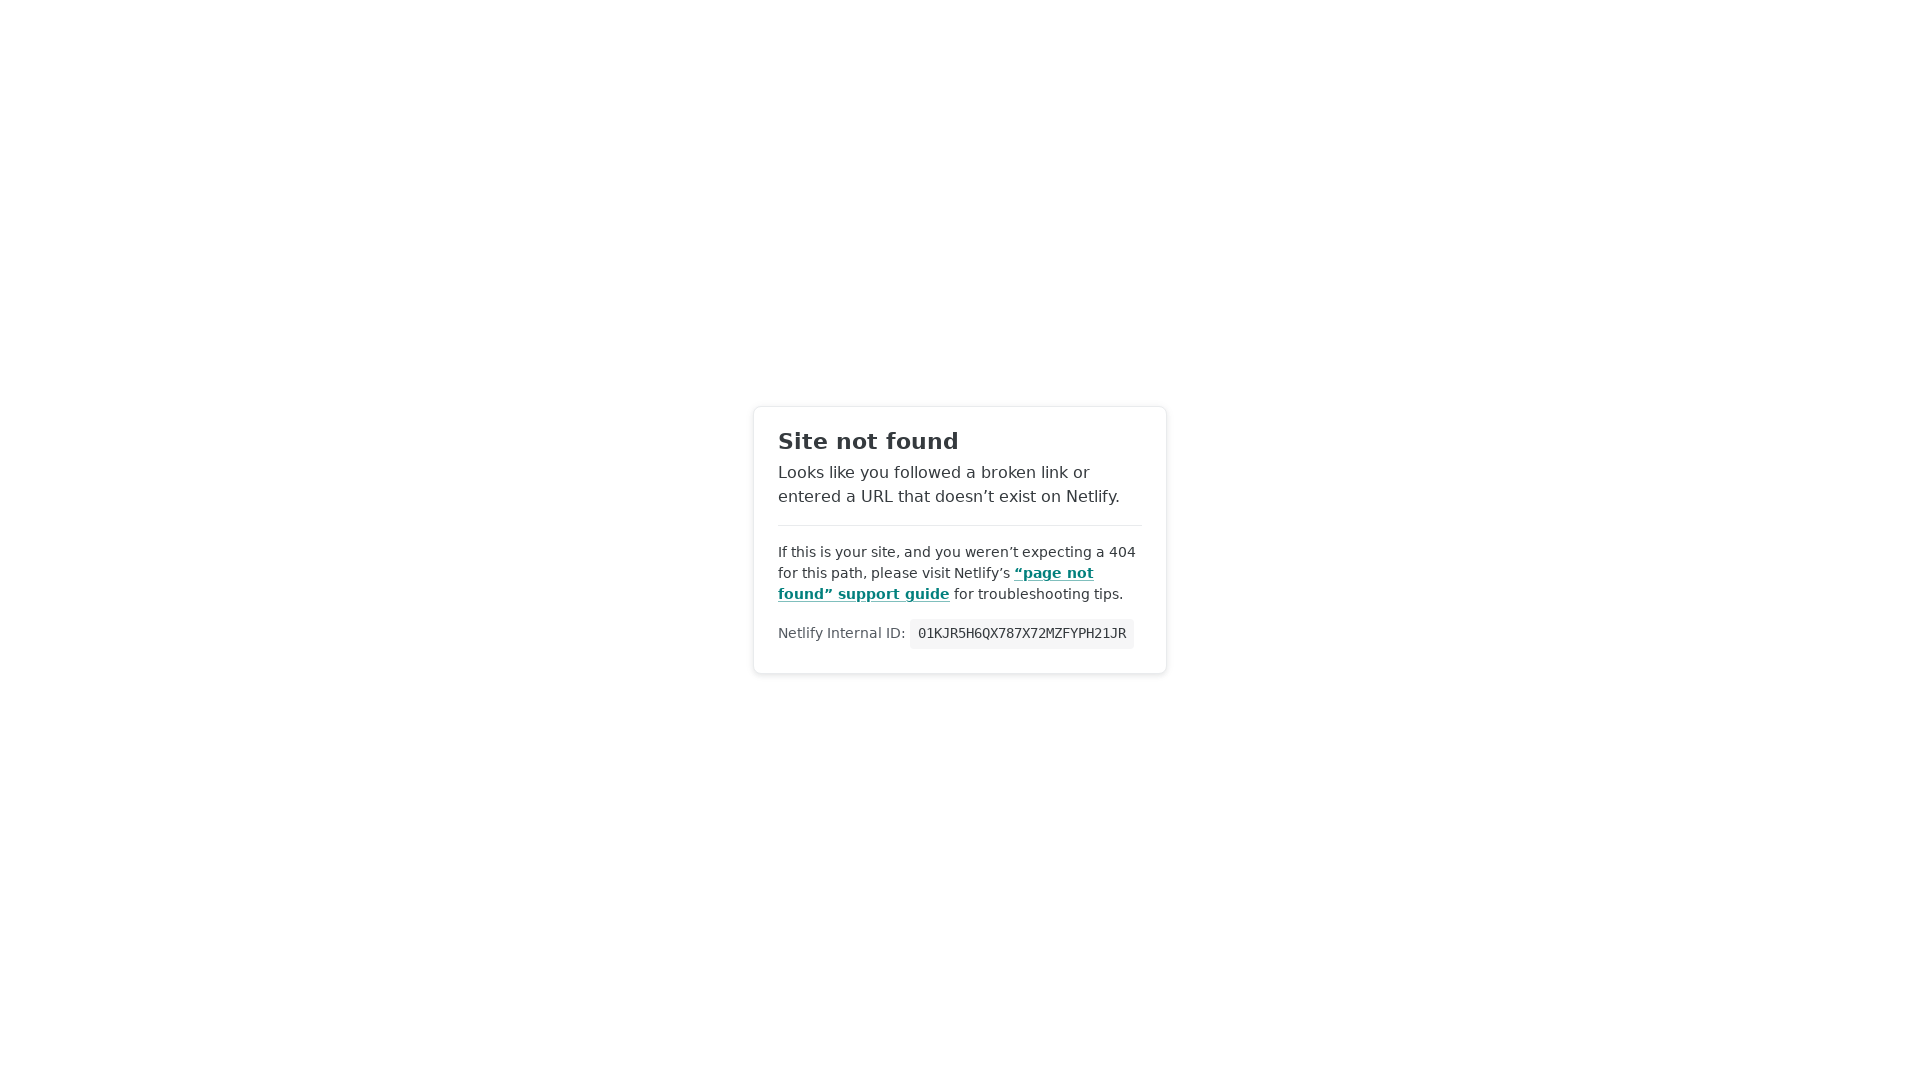

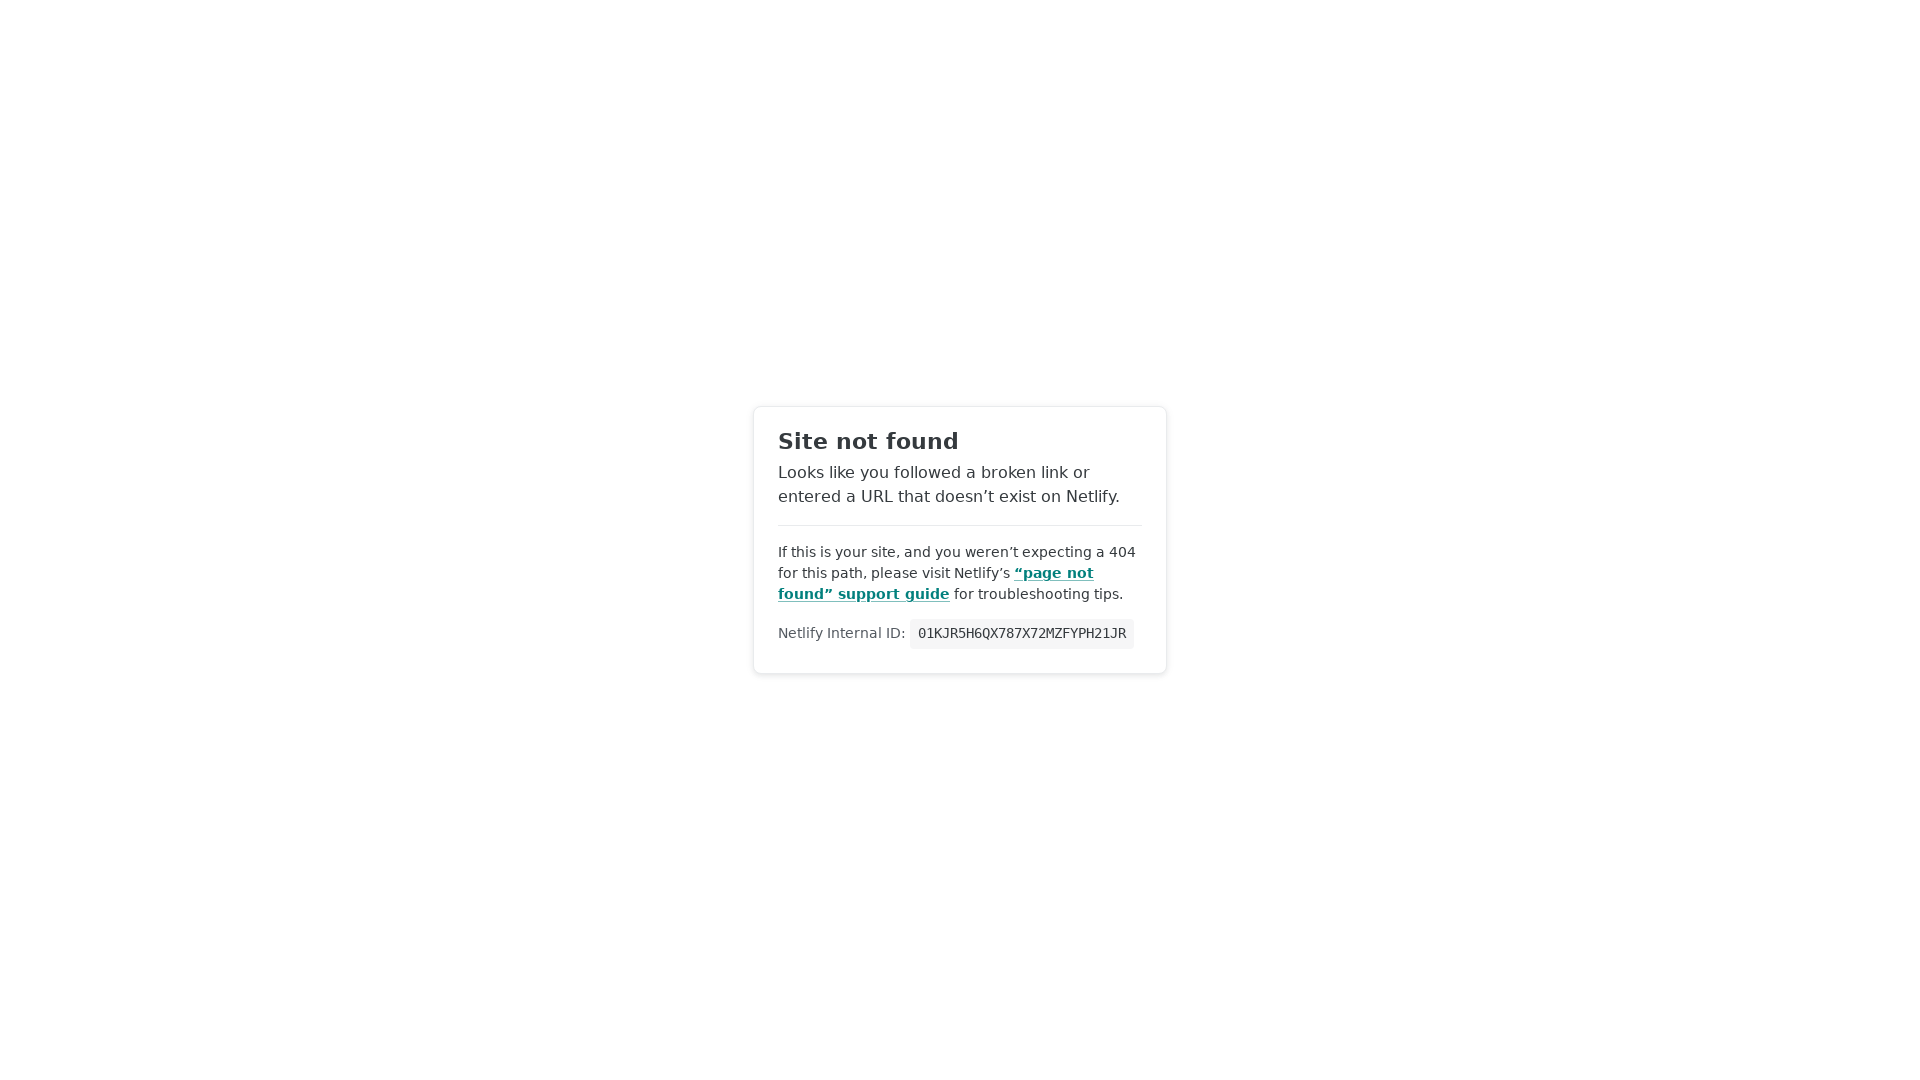